Tests multiple window handling by opening a new window and switching to it

Starting URL: http://the-internet.herokuapp.com

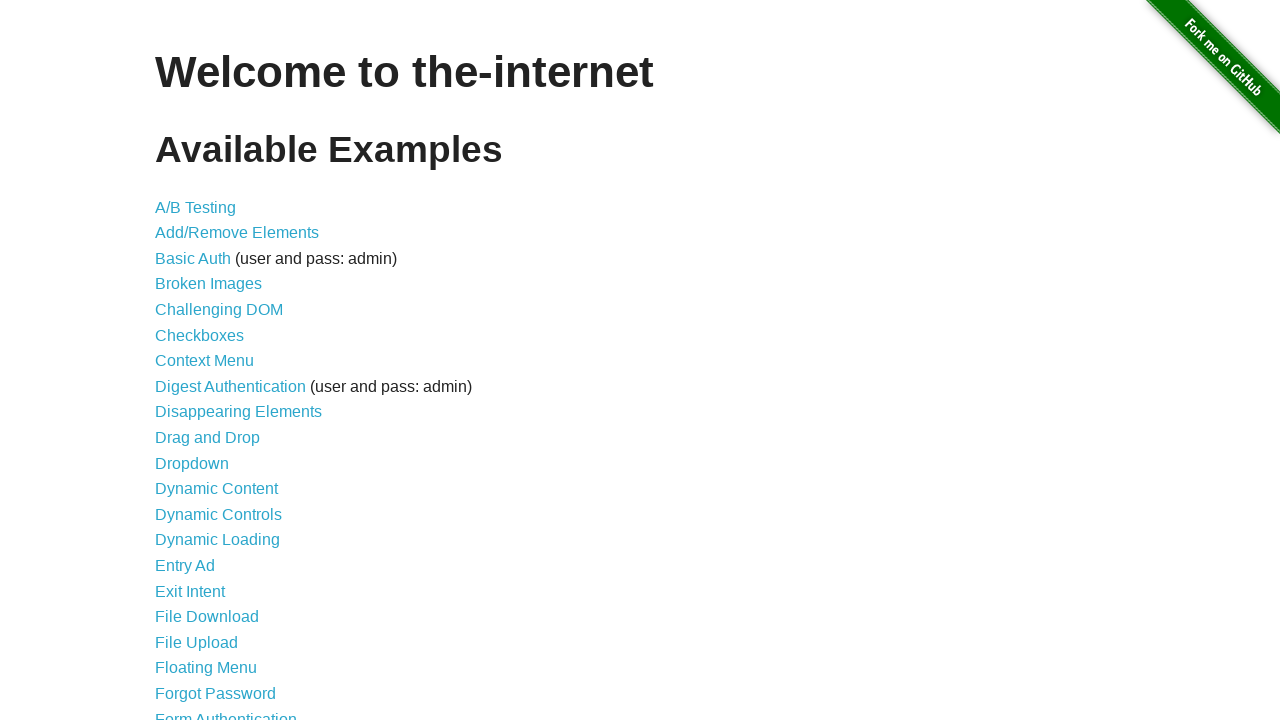

Clicked on Multiple Windows link at (218, 369) on a[href='/windows']
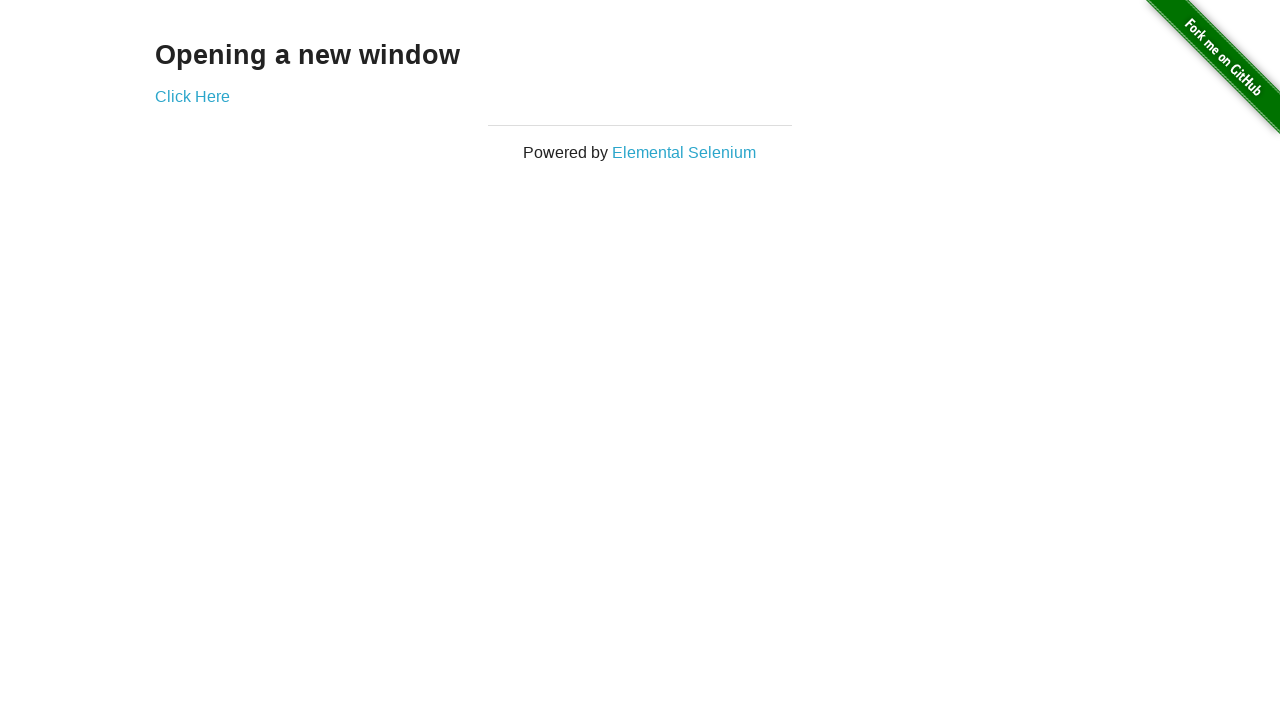

Clicked link to open new window at (192, 96) on a[href='/windows/new']
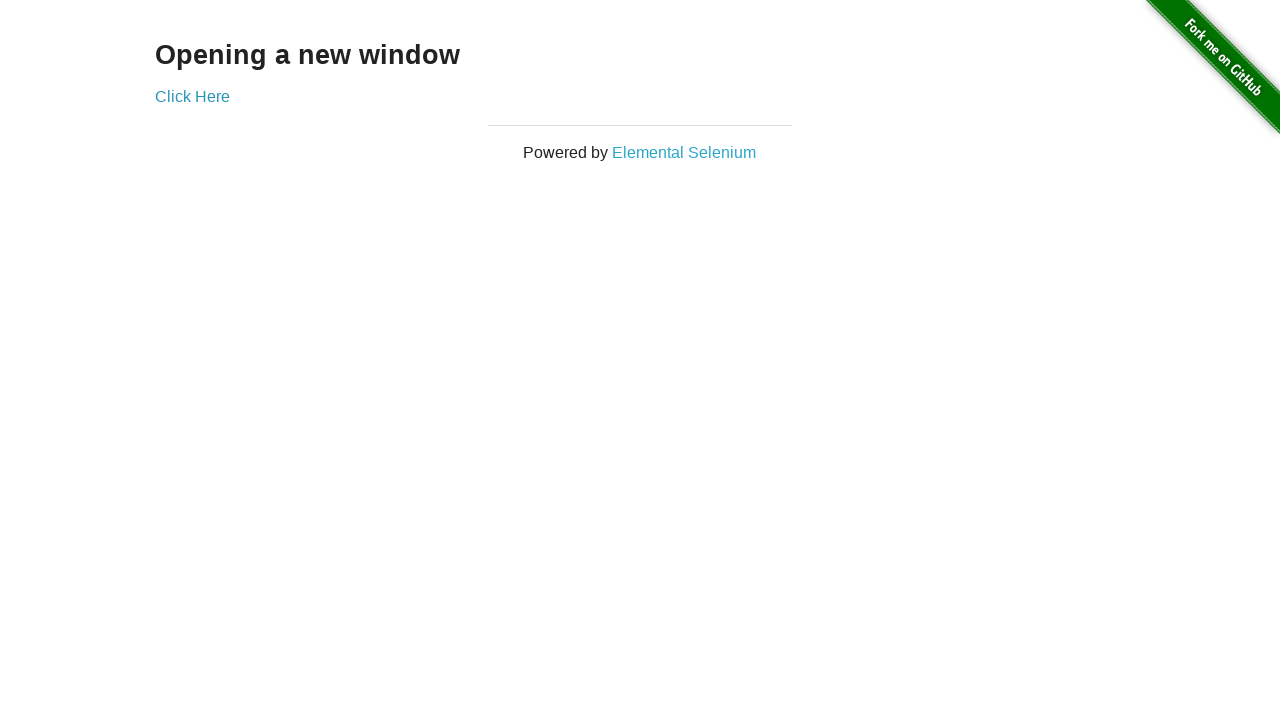

New window opened and captured
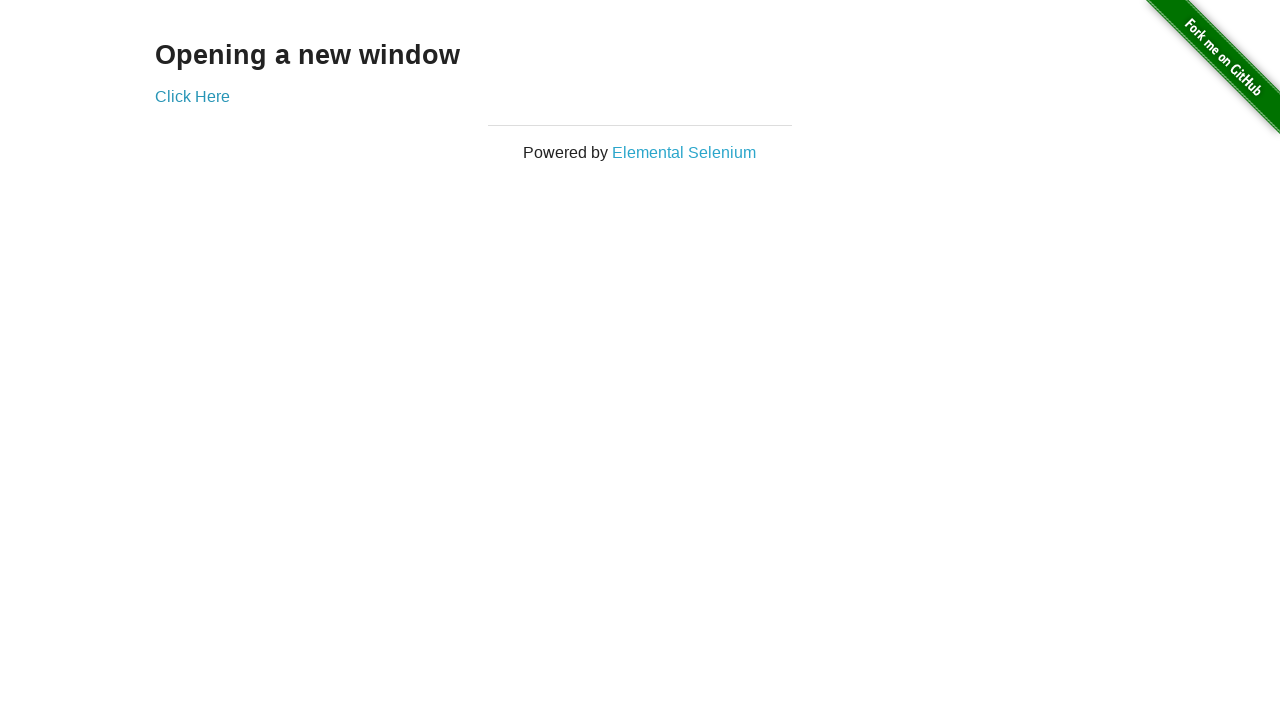

New window finished loading
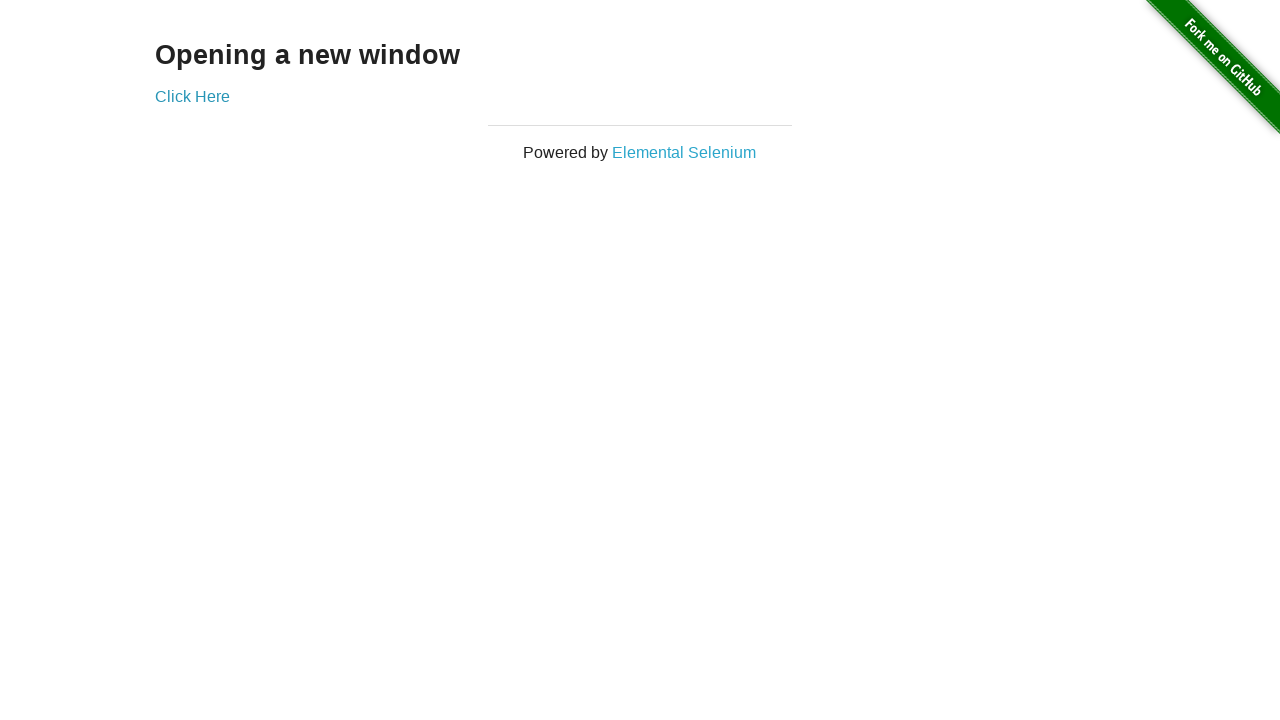

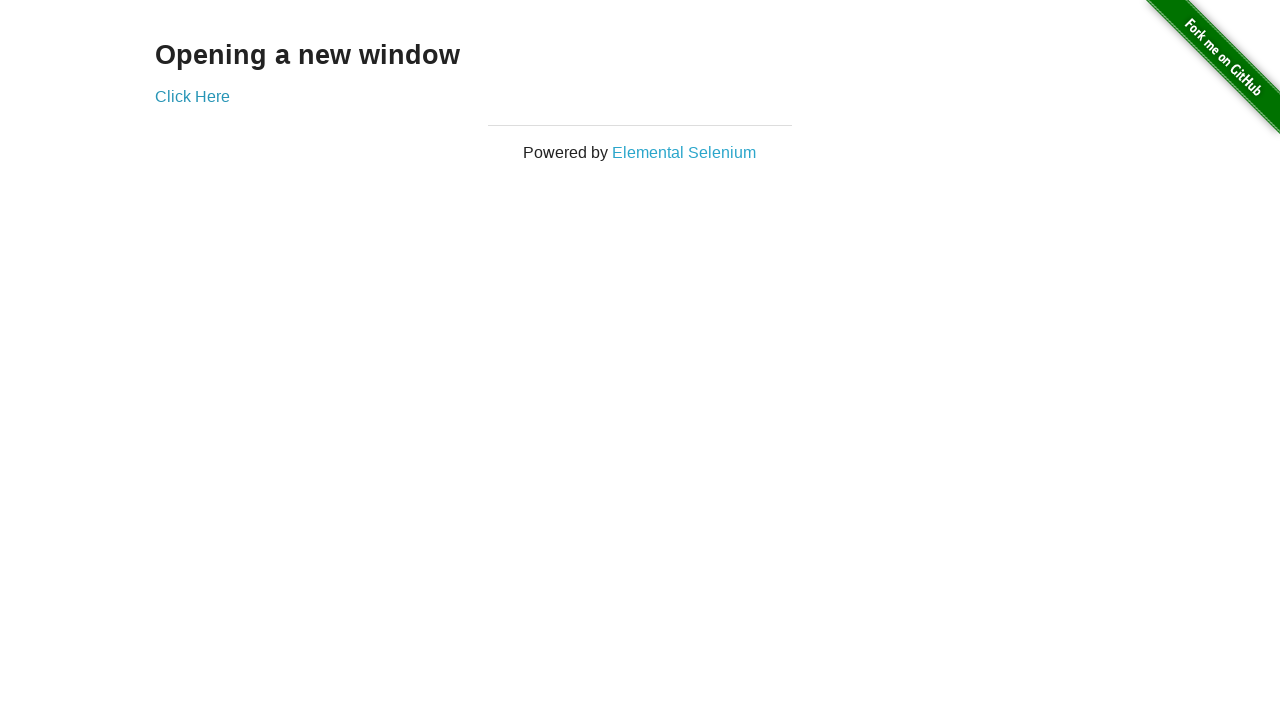